Tests the registration form by filling in the first name and last name fields on a demo automation testing site.

Starting URL: http://demo.automationtesting.in/Register.html

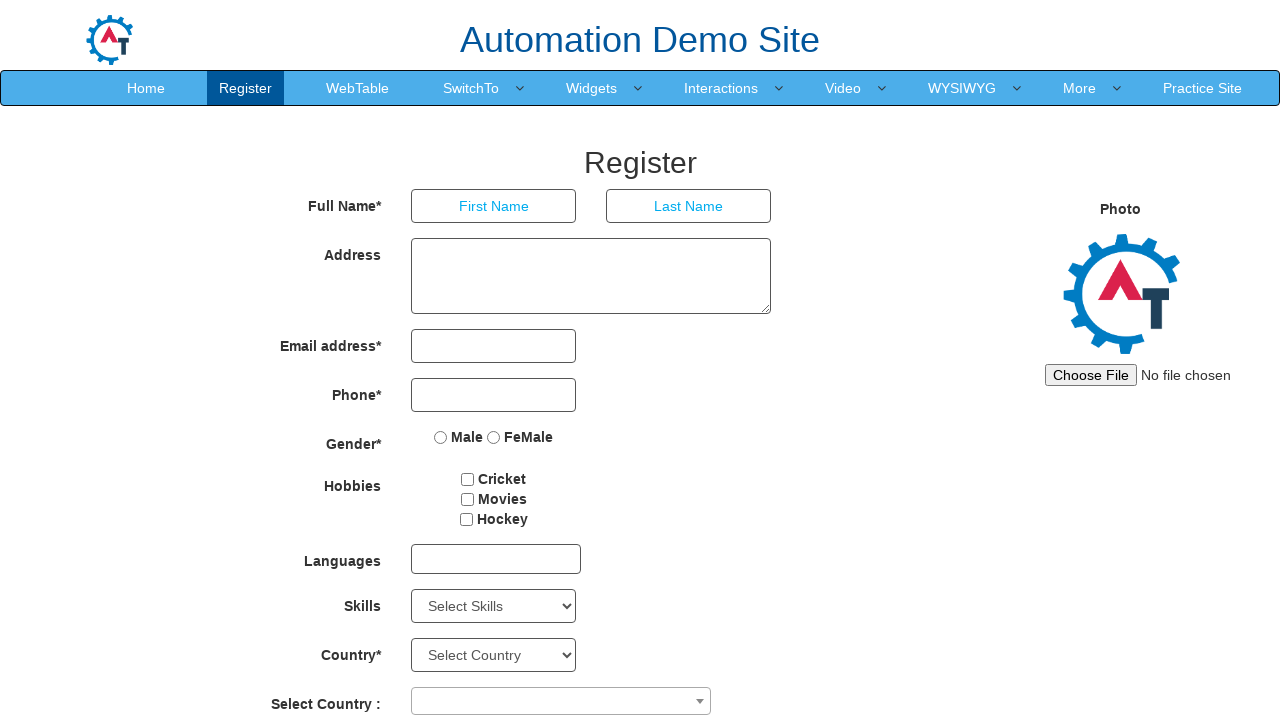

Navigated to registration form page
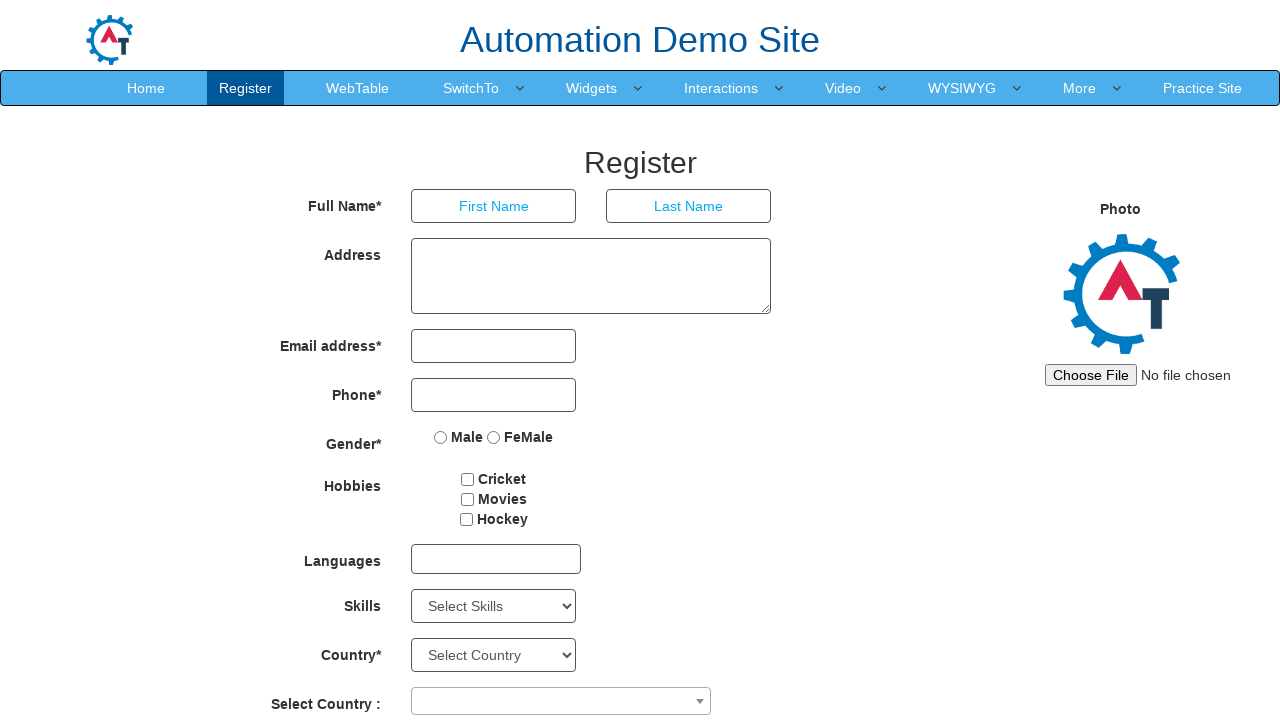

Filled First Name field with 'Mehedi Hasan' on input[placeholder='First Name']
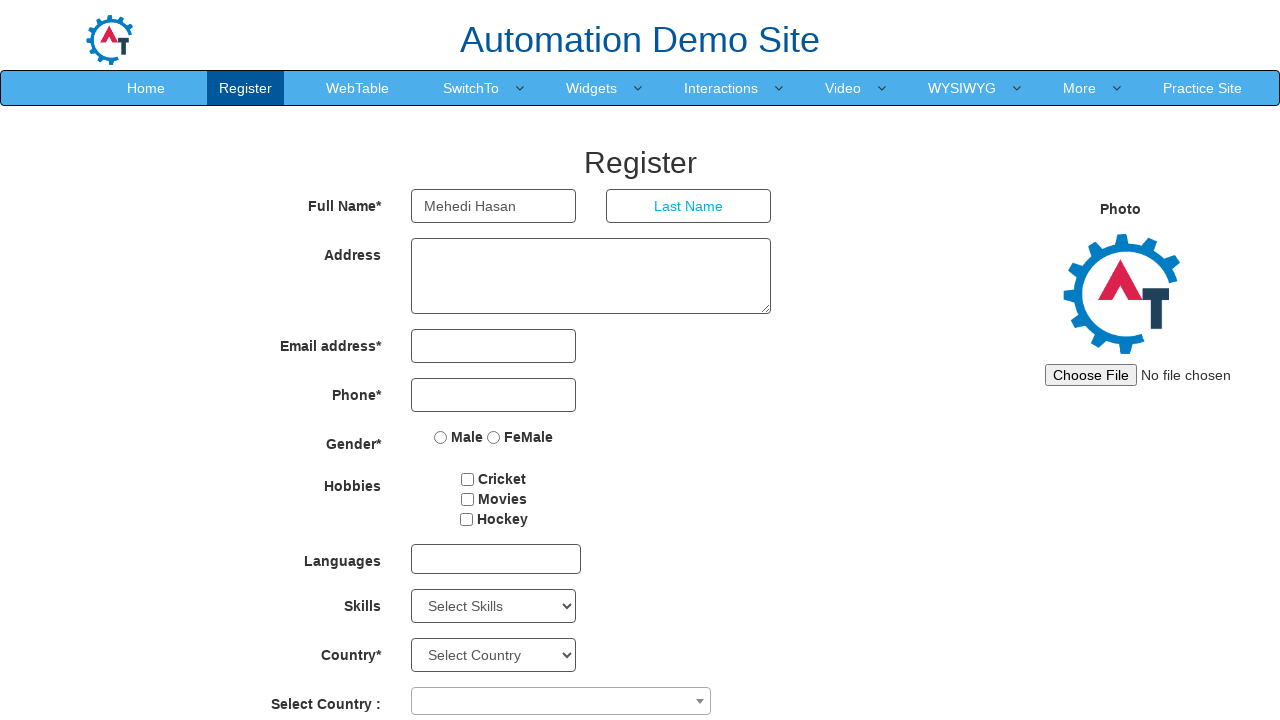

Filled Last Name field with 'Rony' on input[placeholder='Last Name']
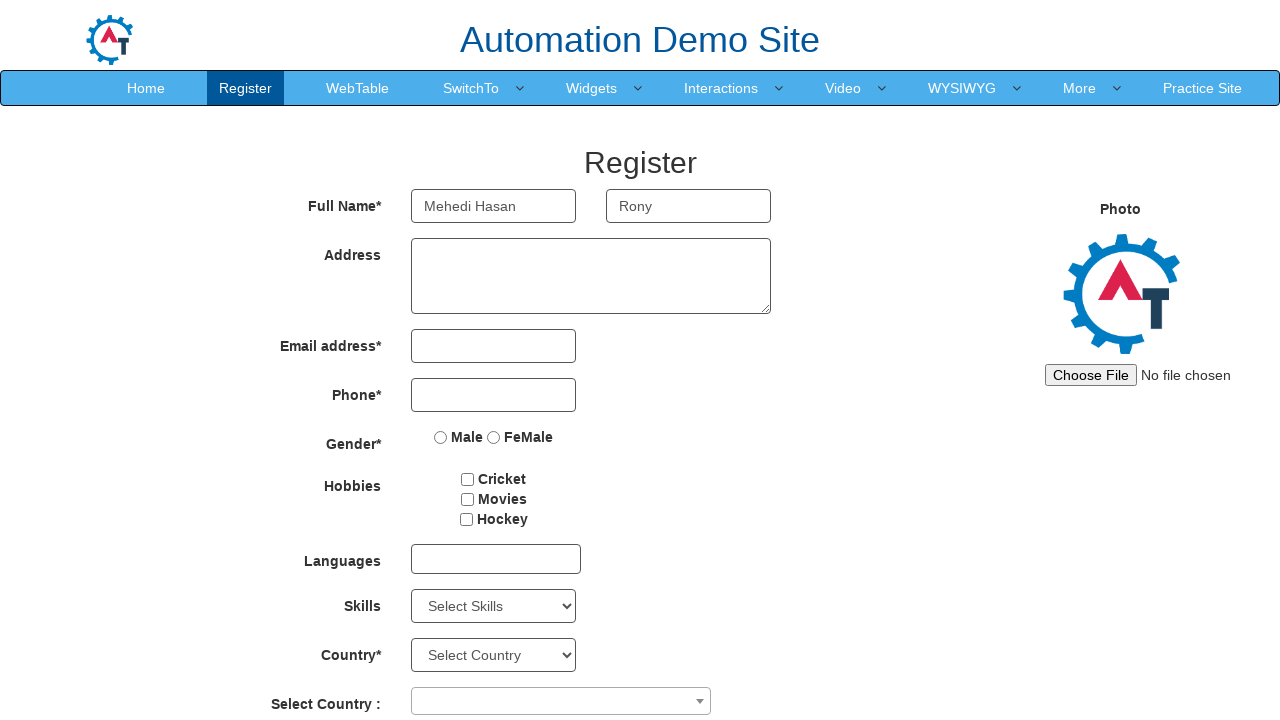

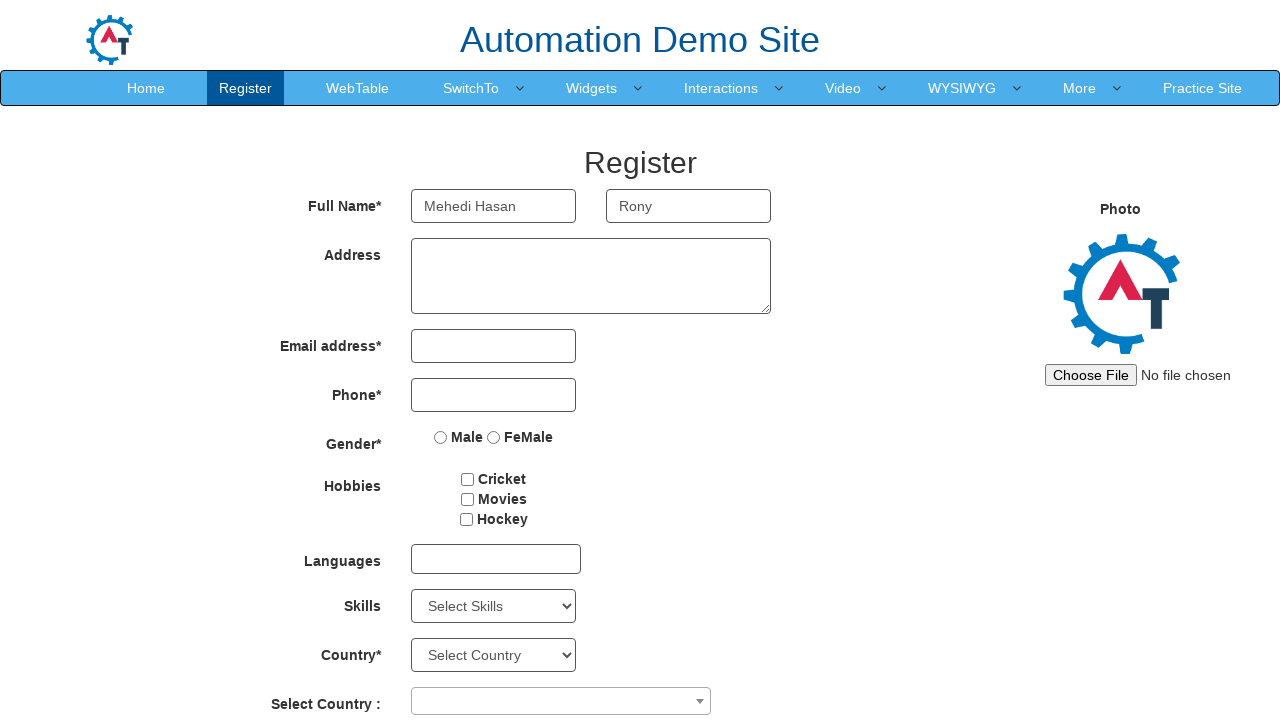